Tests dynamic content loading by clicking a Start button and waiting for "Hello World!" text to appear, then refreshes the page and repeats the process to verify the dynamic loading behavior.

Starting URL: https://the-internet.herokuapp.com/dynamic_loading/2

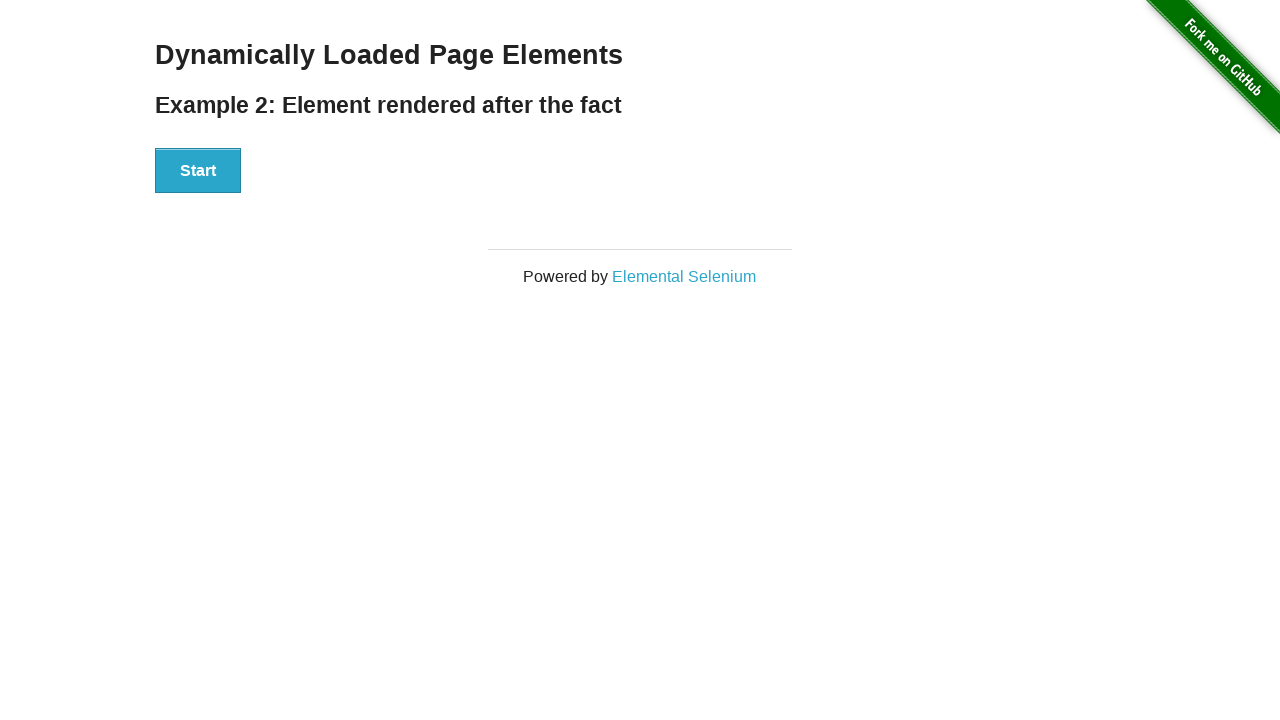

Clicked Start button to trigger dynamic loading at (198, 171) on xpath=//button[.='Start']
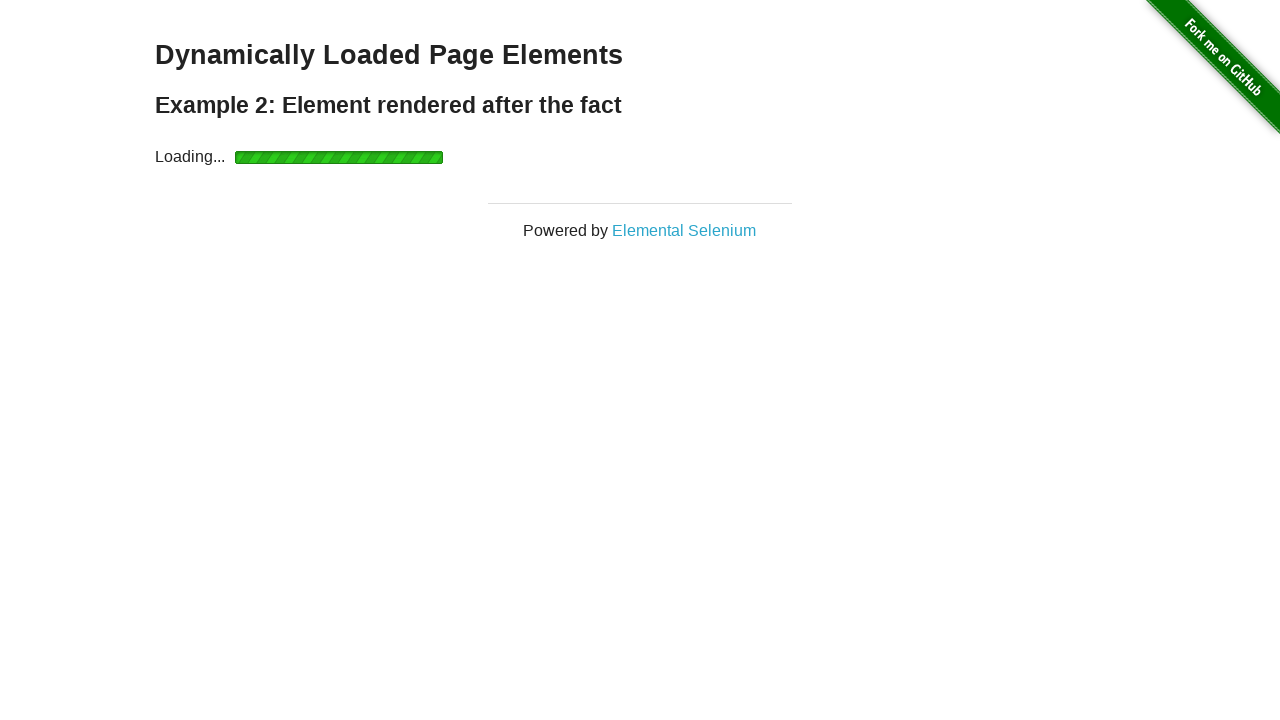

Waited for 'Hello World!' text to appear
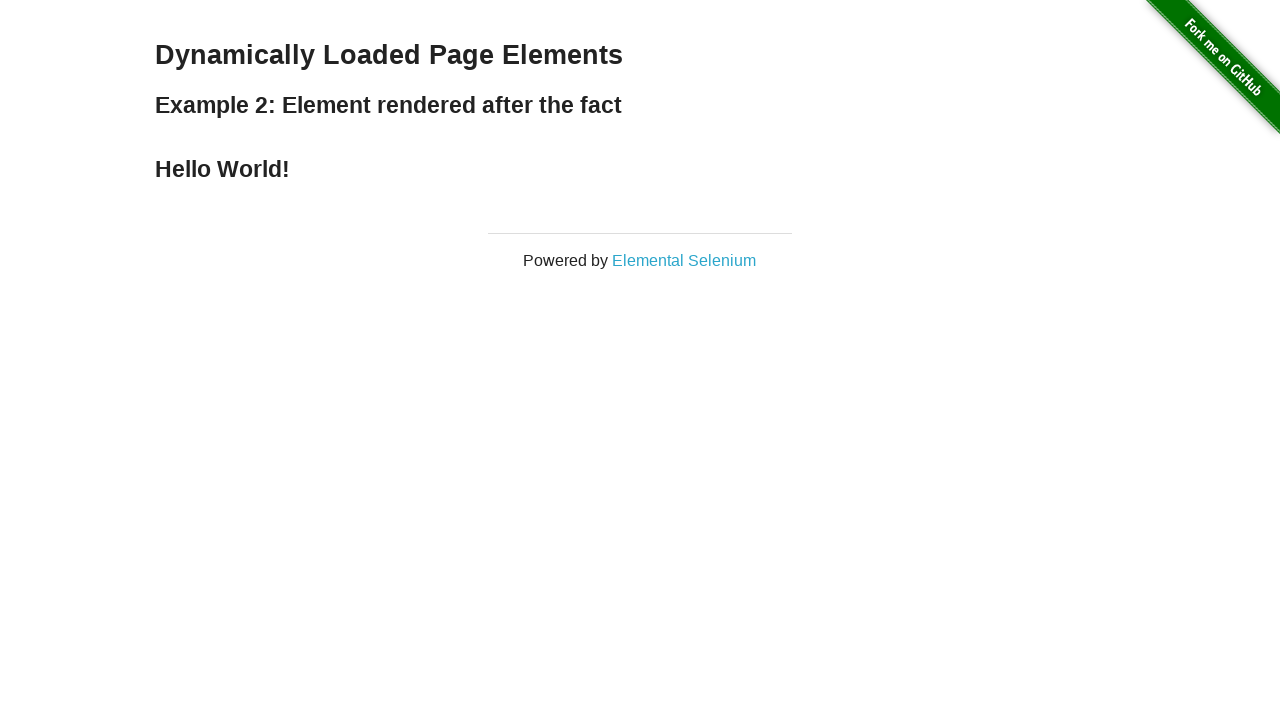

Retrieved 'Hello World!' text: Hello World!
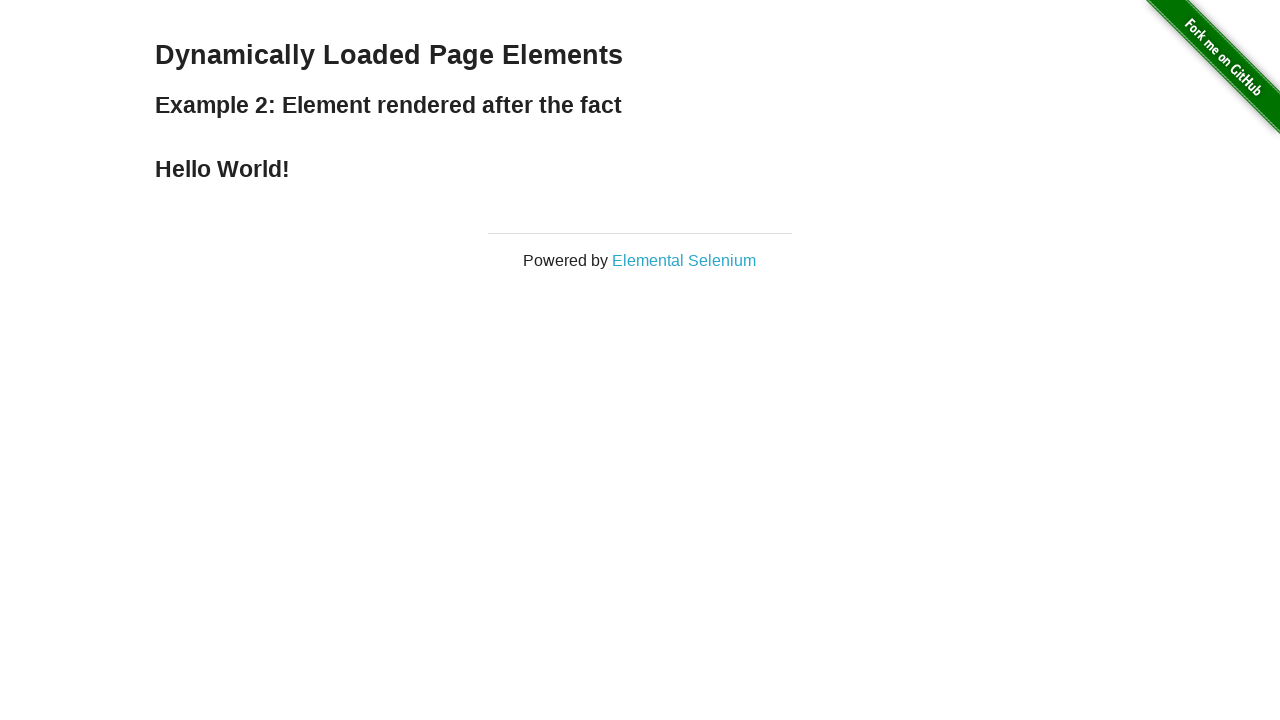

Reloaded the page
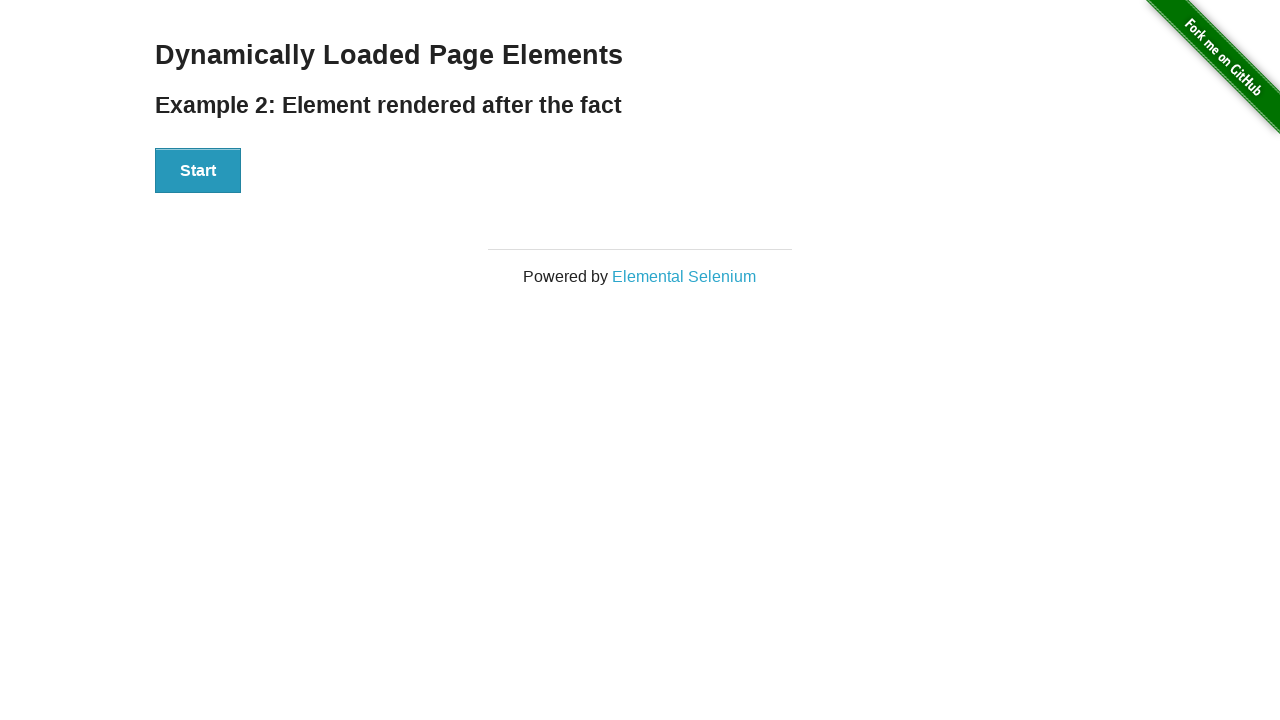

Clicked Start button again to trigger dynamic loading at (198, 171) on xpath=//button[.='Start']
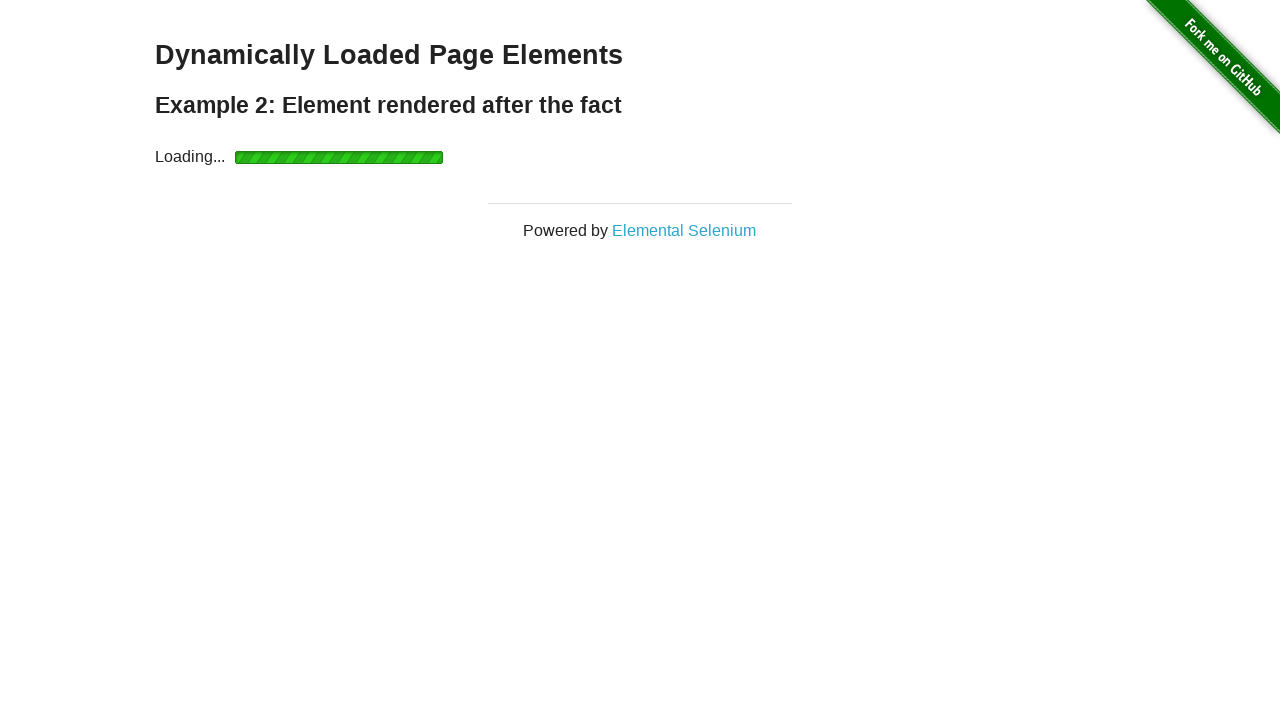

Waited for 'Hello World!' text to appear again
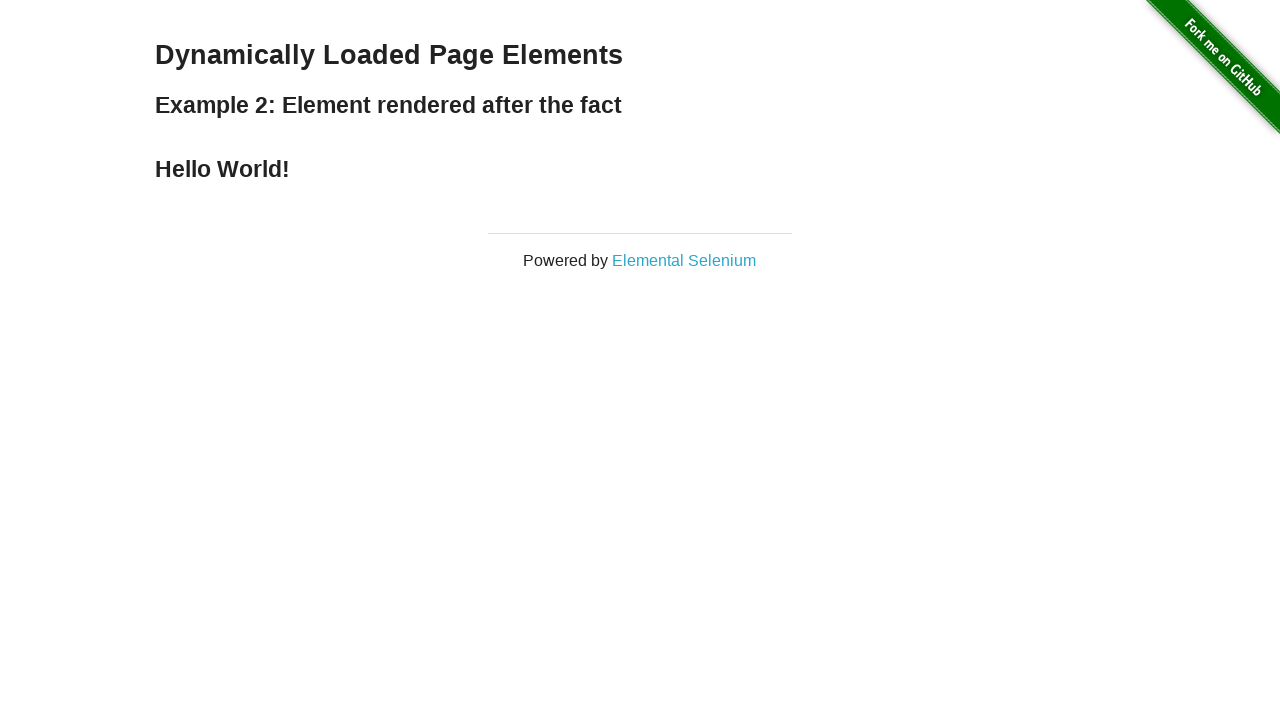

Retrieved 'Hello World!' text again: Hello World!
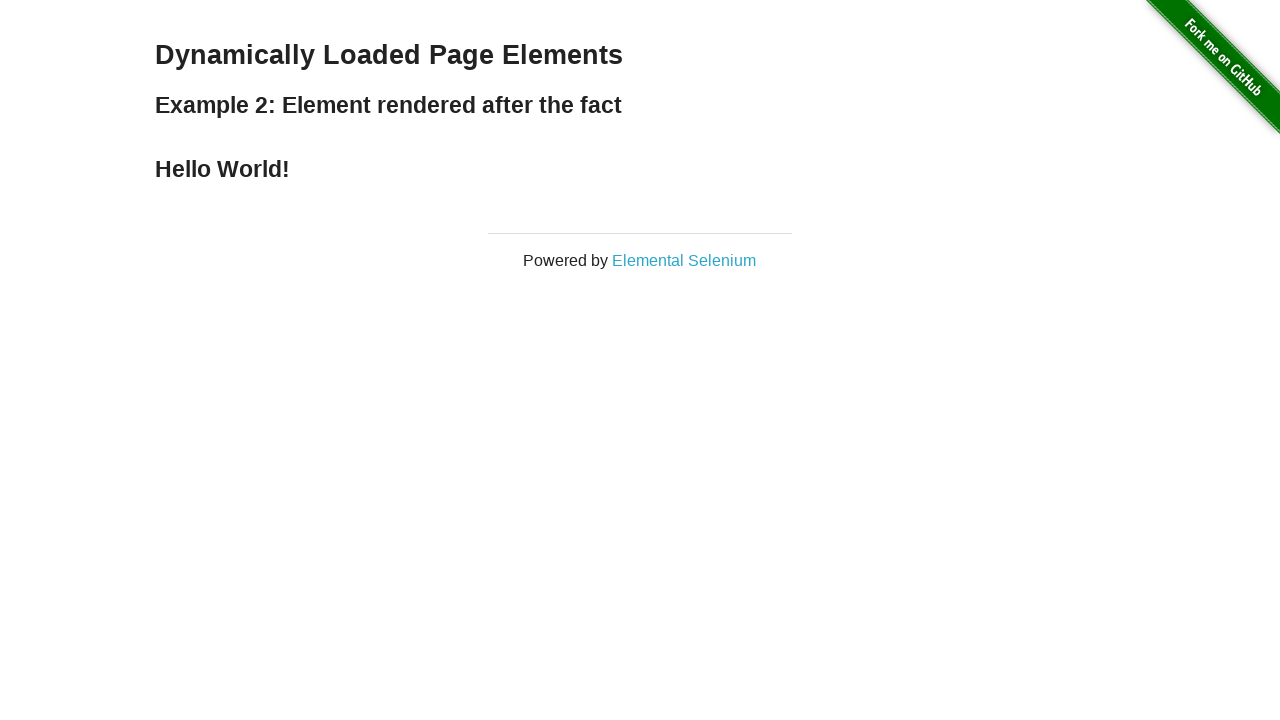

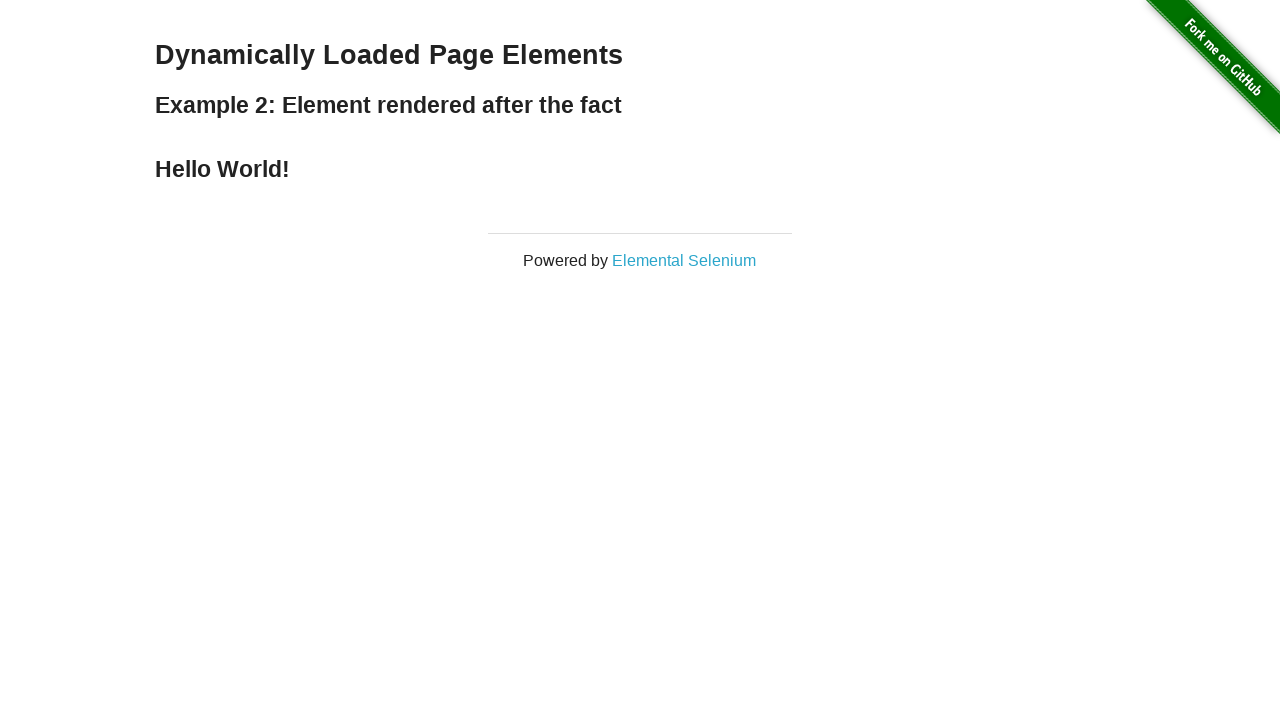